Tests dropdown passenger selection functionality by clicking to open the passenger dropdown, incrementing the adult count 4 times, and then closing the dropdown

Starting URL: https://rahulshettyacademy.com/dropdownsPractise/

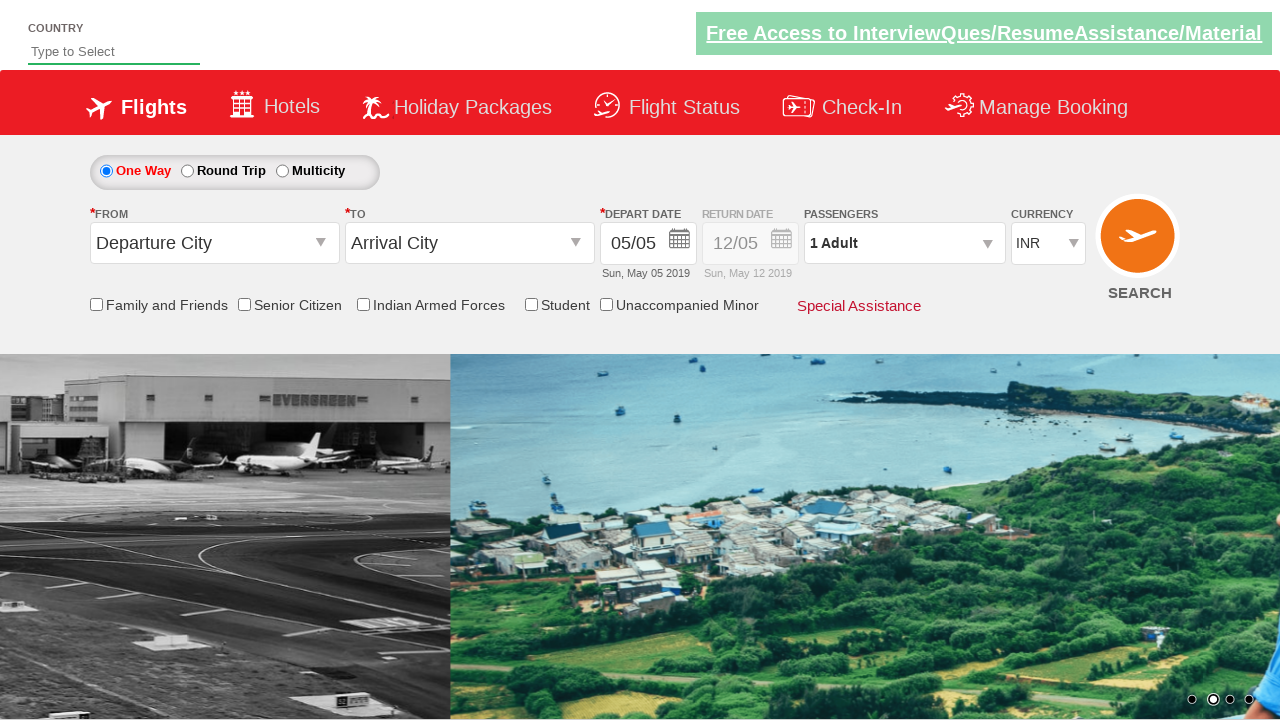

Clicked passenger info dropdown to open it at (904, 243) on #divpaxinfo
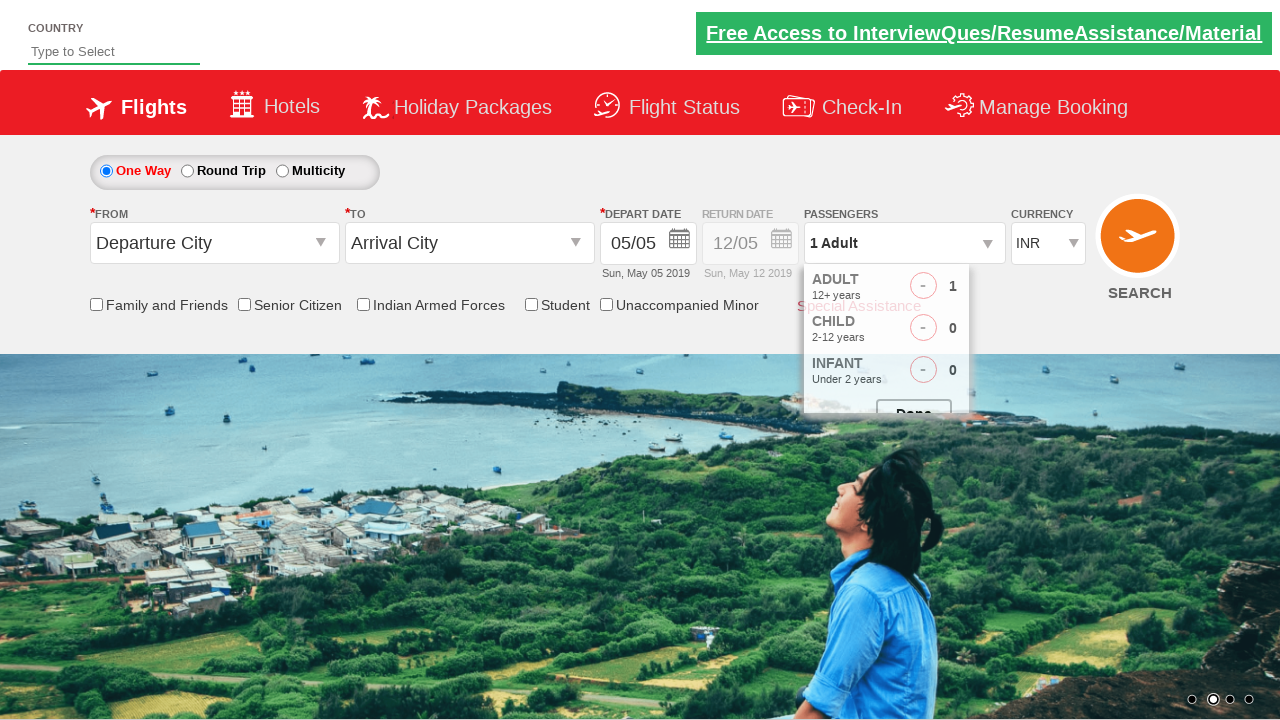

Increment adult button became visible
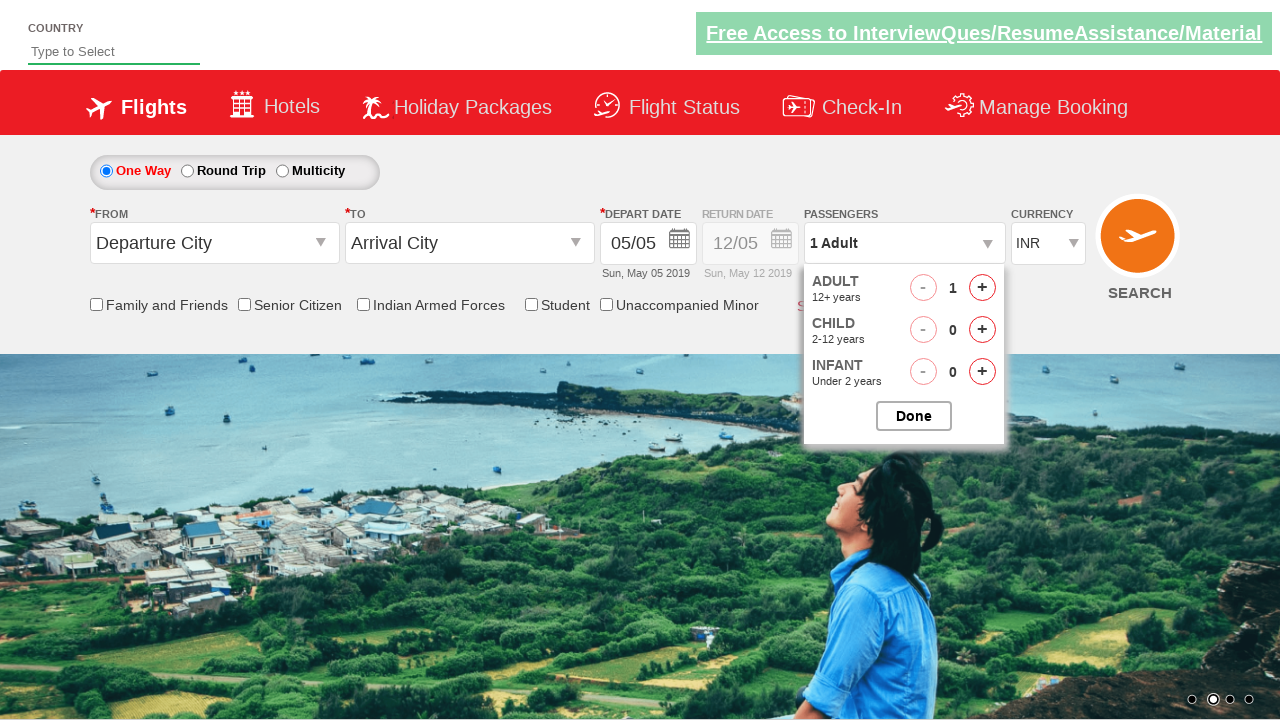

Incremented adult count (iteration 1 of 4) at (982, 288) on #hrefIncAdt
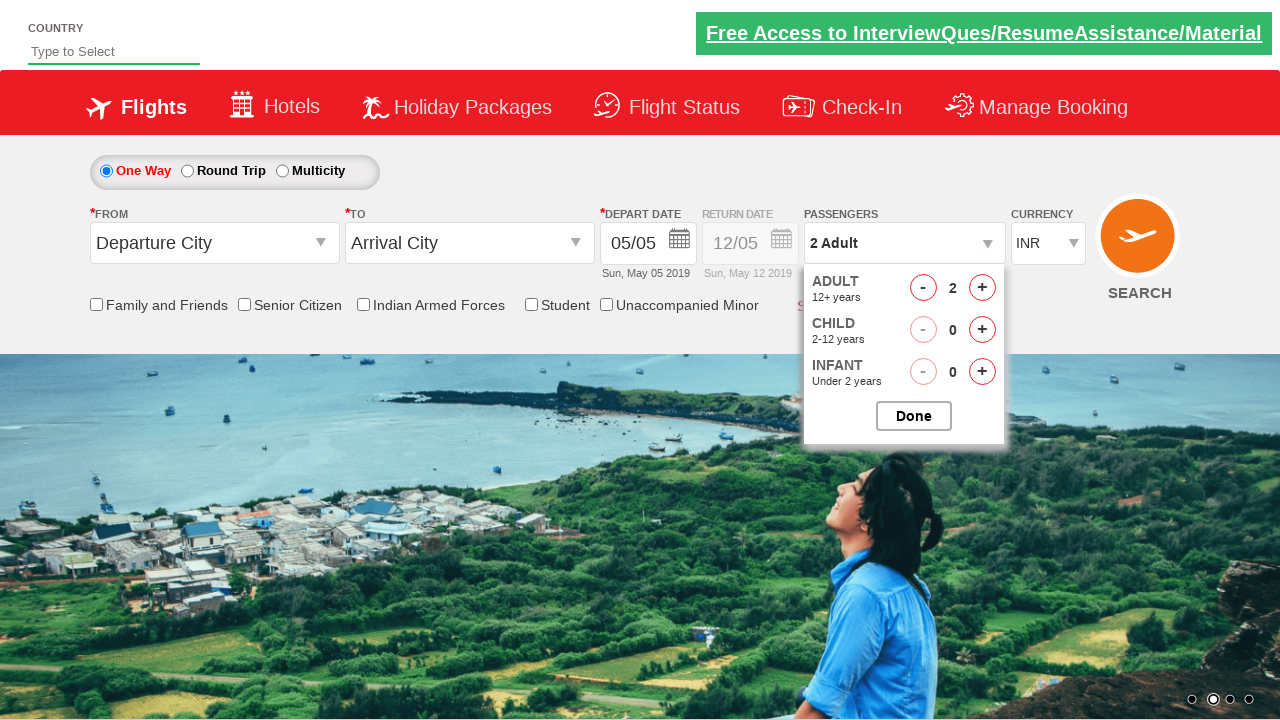

Incremented adult count (iteration 2 of 4) at (982, 288) on #hrefIncAdt
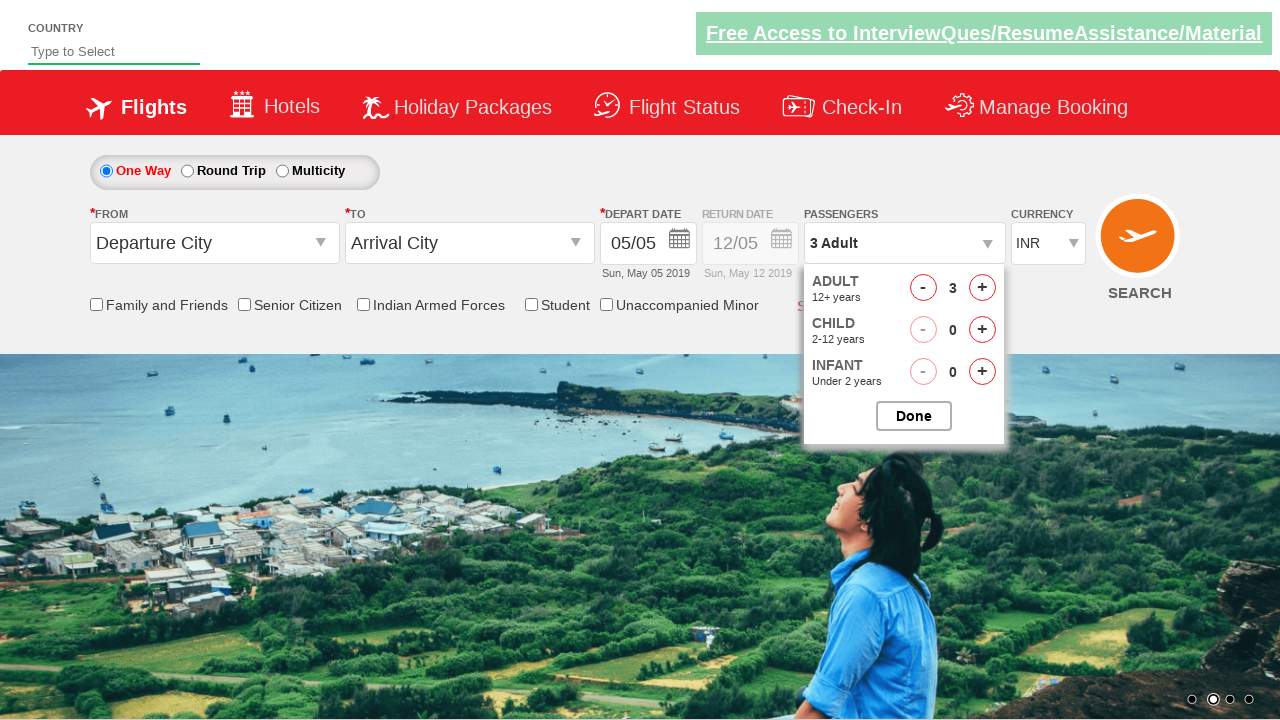

Incremented adult count (iteration 3 of 4) at (982, 288) on #hrefIncAdt
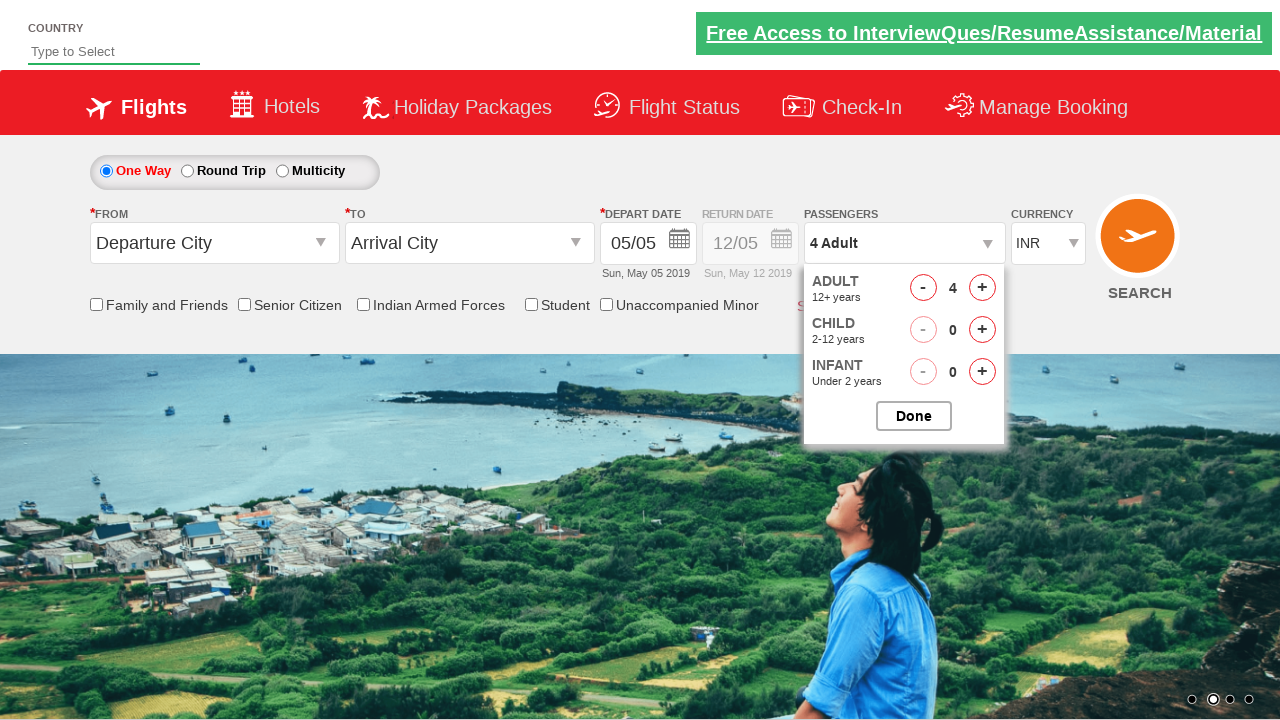

Incremented adult count (iteration 4 of 4) at (982, 288) on #hrefIncAdt
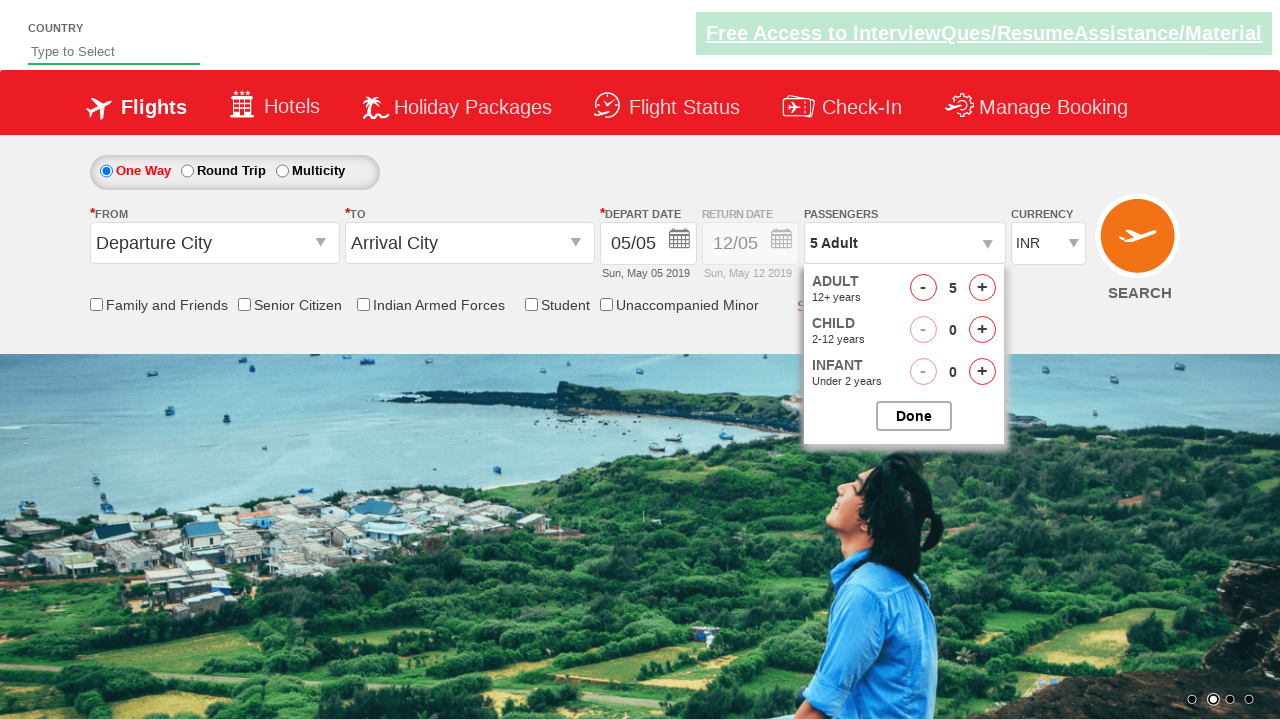

Clicked button to close passenger selection dropdown at (914, 416) on #btnclosepaxoption
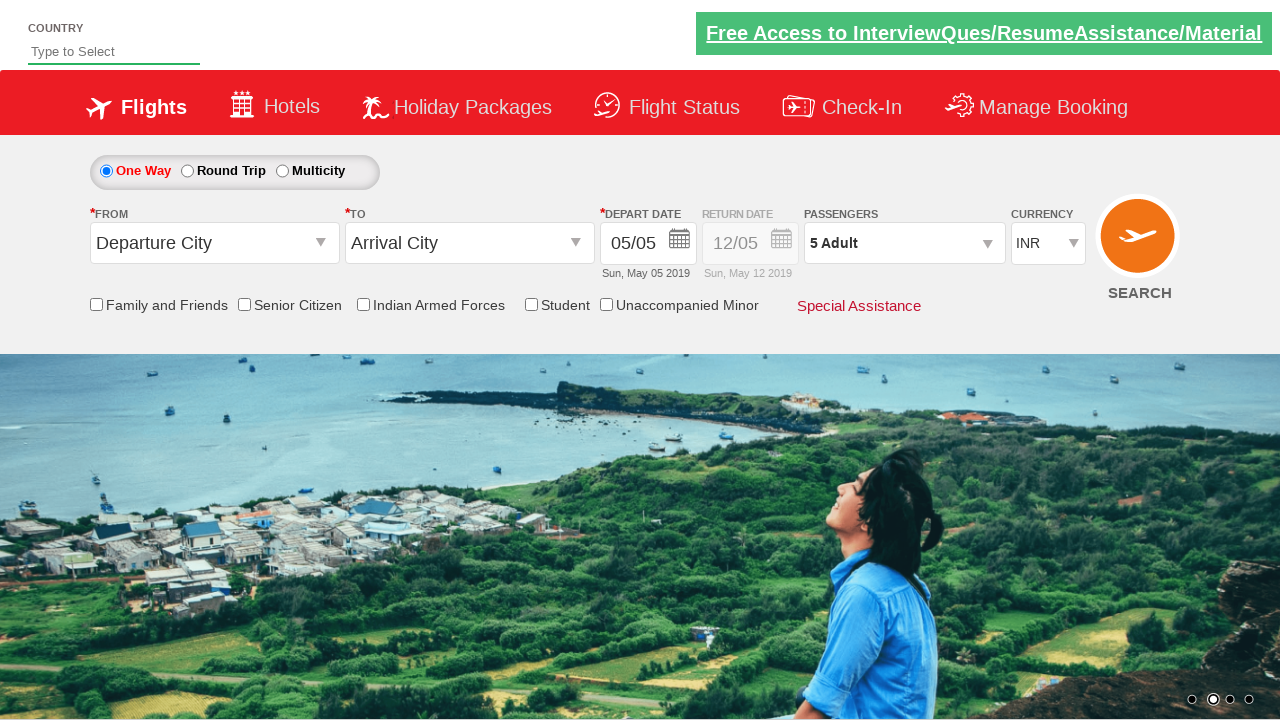

Passenger dropdown closed and passenger info element is visible
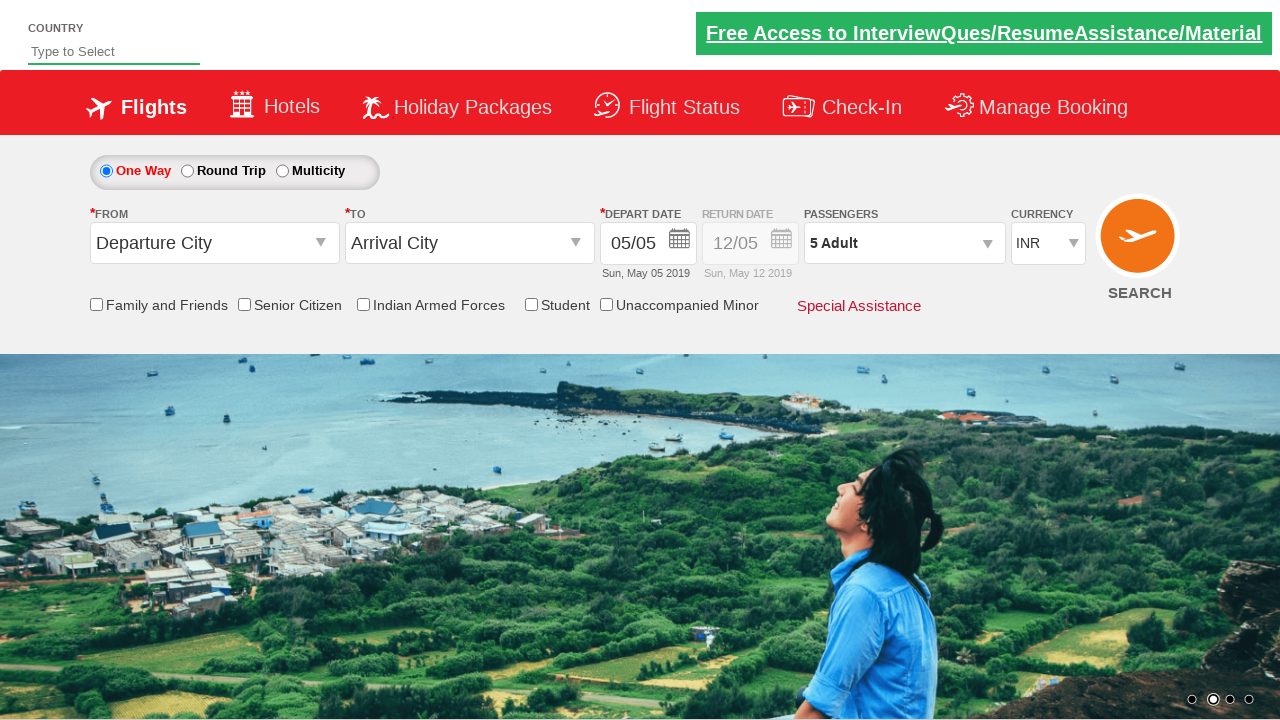

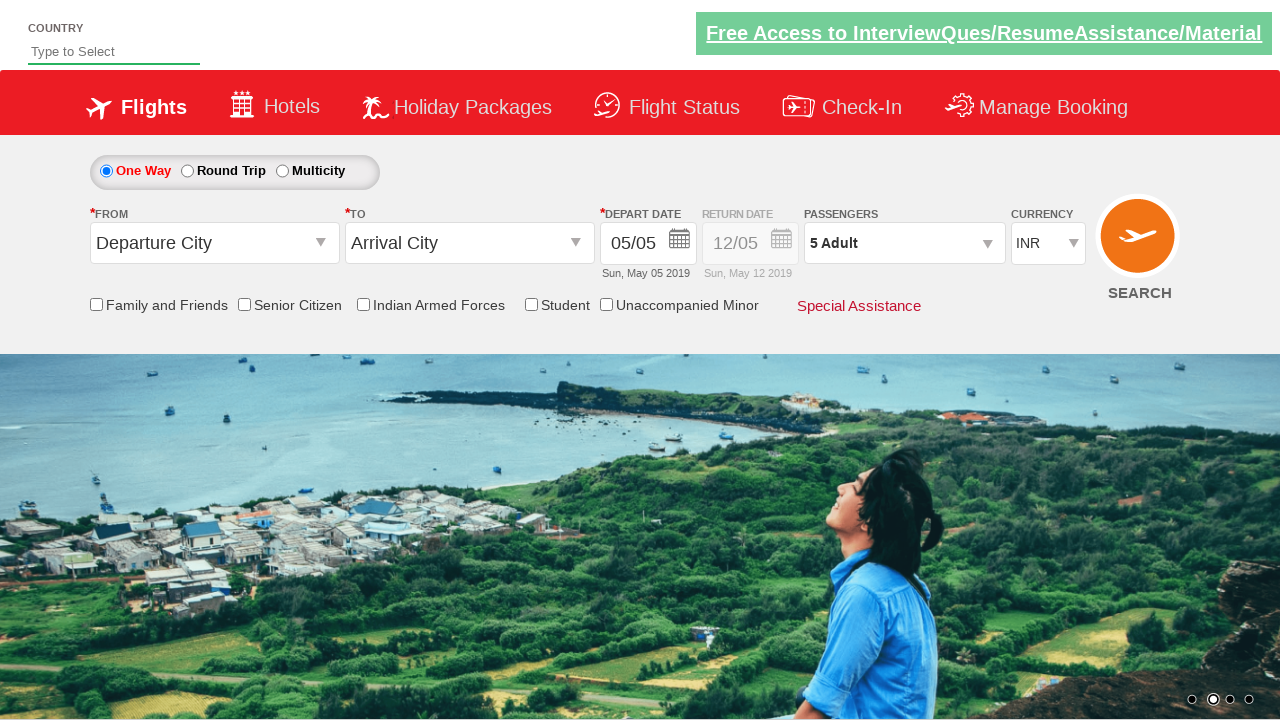